Tests the train search and sorting functionality on the Indian Railways website by entering source/destination stations and verifying the train name sorting feature

Starting URL: https://erail.in/

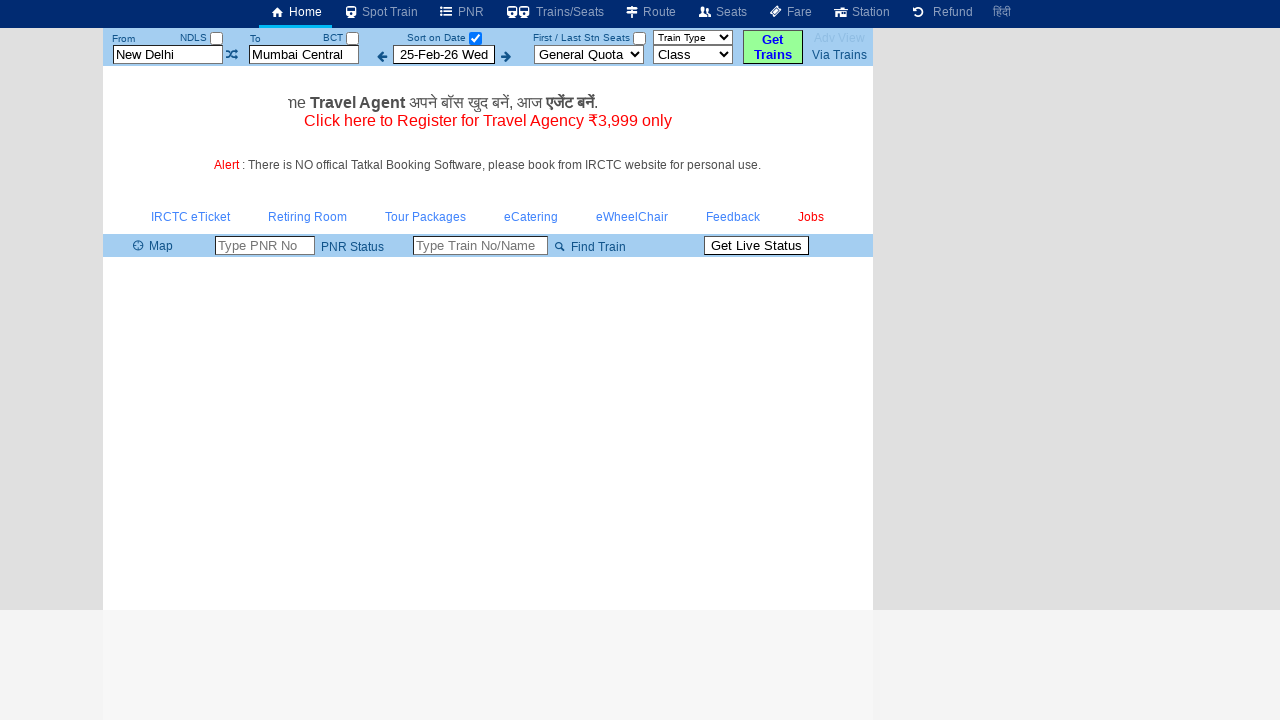

Cleared source station field on #txtStationFrom
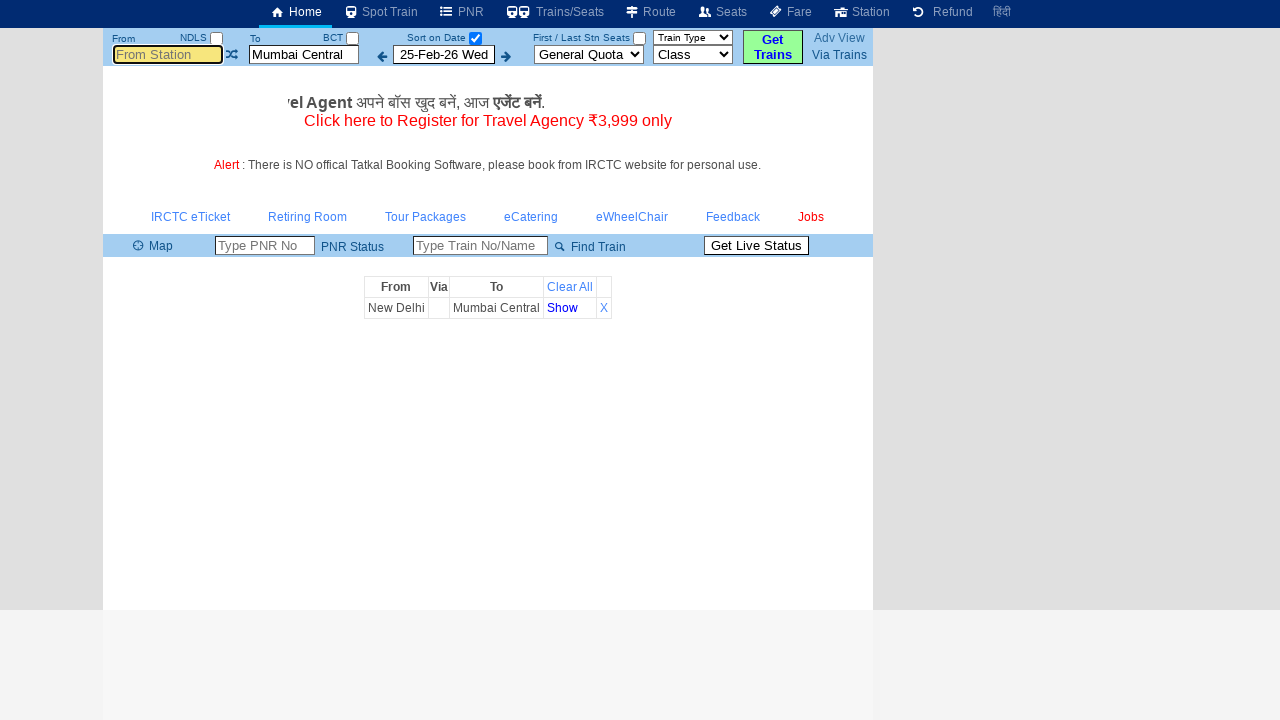

Entered 'Mas' in source station field on #txtStationFrom
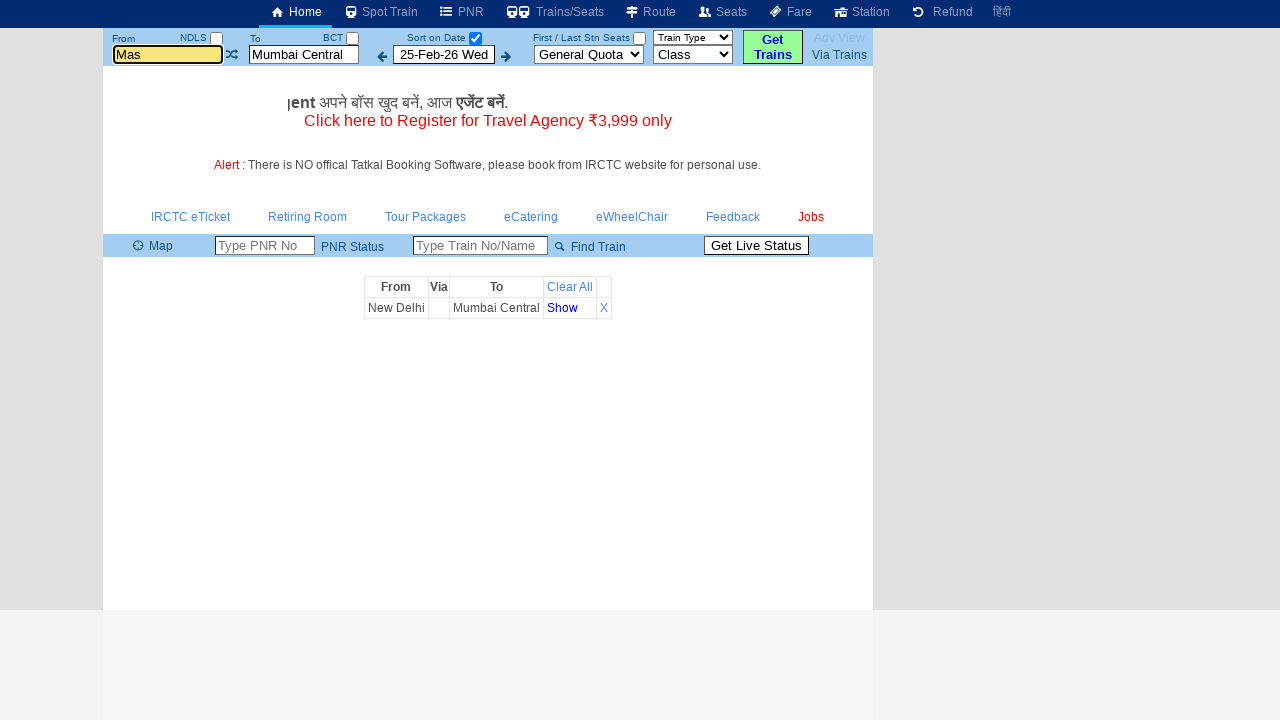

Pressed Tab to move focus from source station field on #txtStationFrom
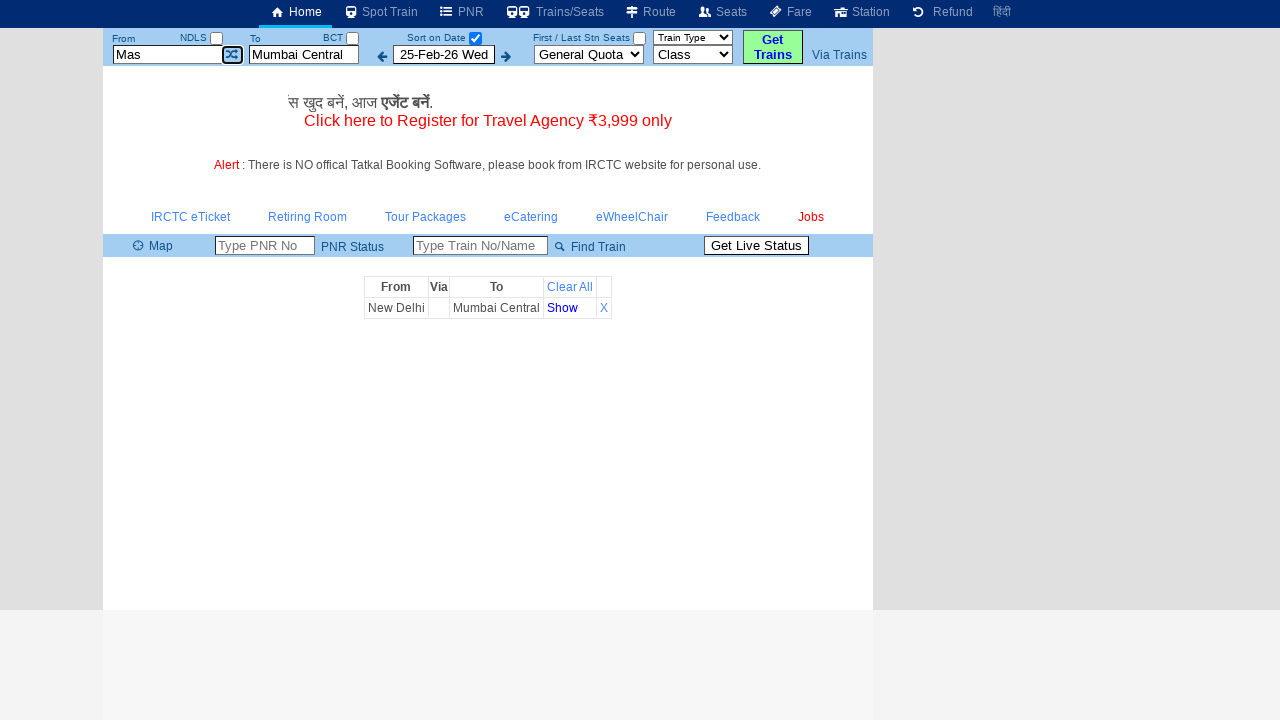

Cleared destination station field on #txtStationTo
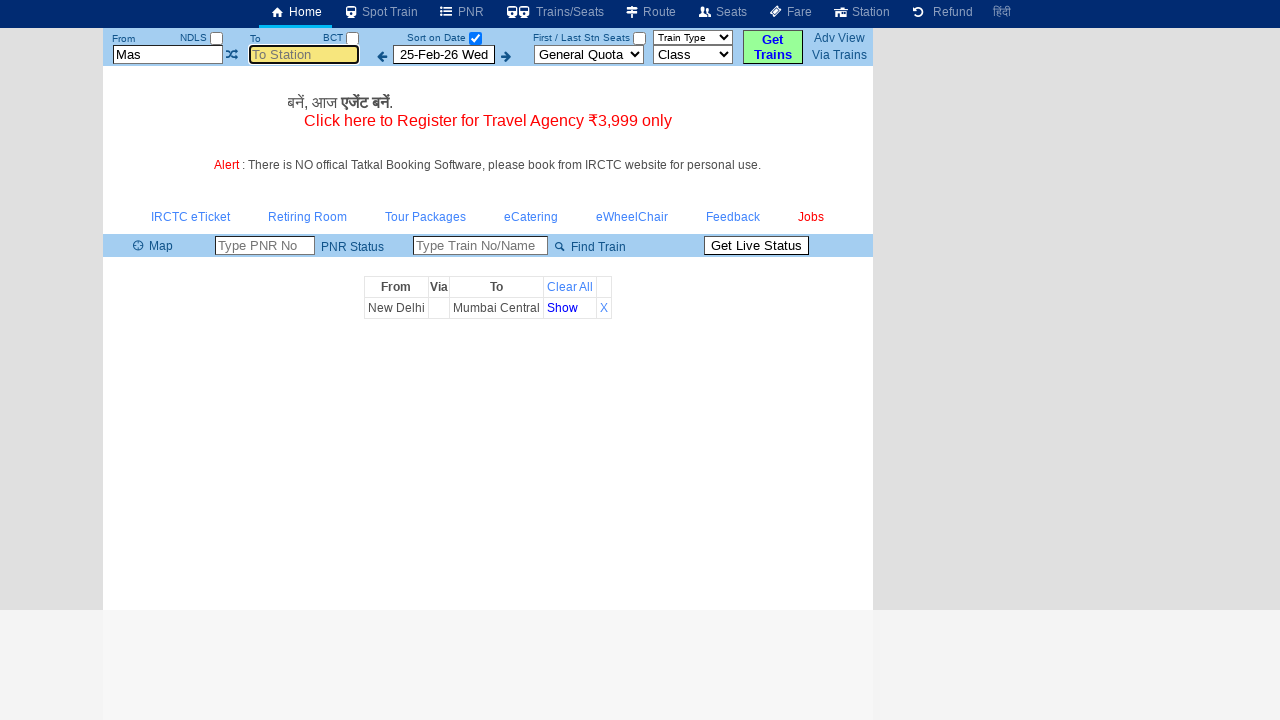

Entered 'sbc' in destination station field on #txtStationTo
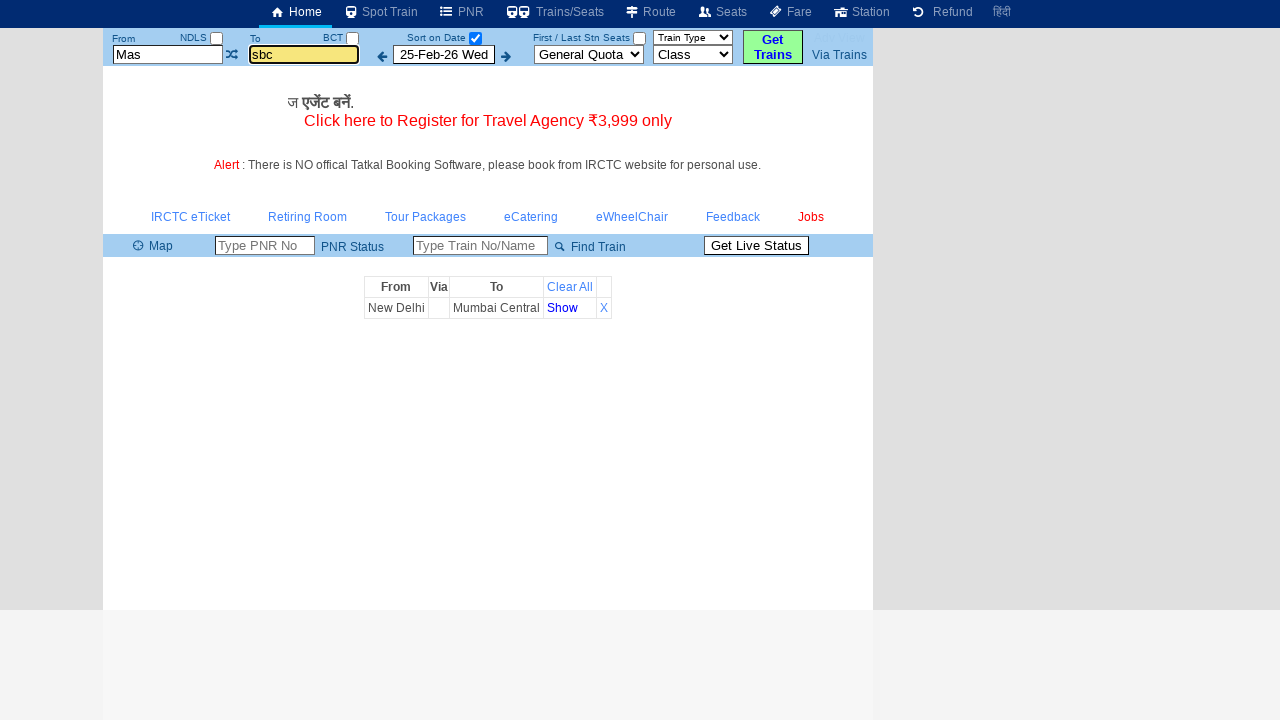

Pressed Tab to move focus from destination station field on #txtStationTo
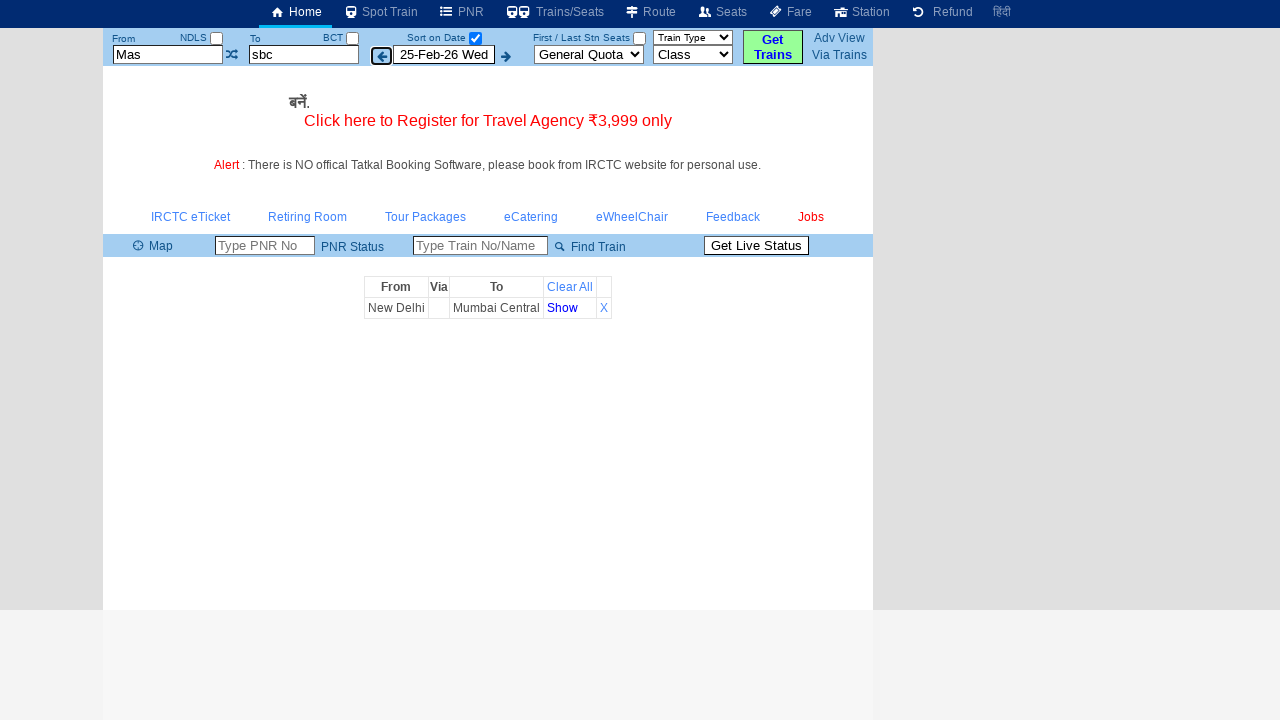

Waited 4 seconds for train search results to load
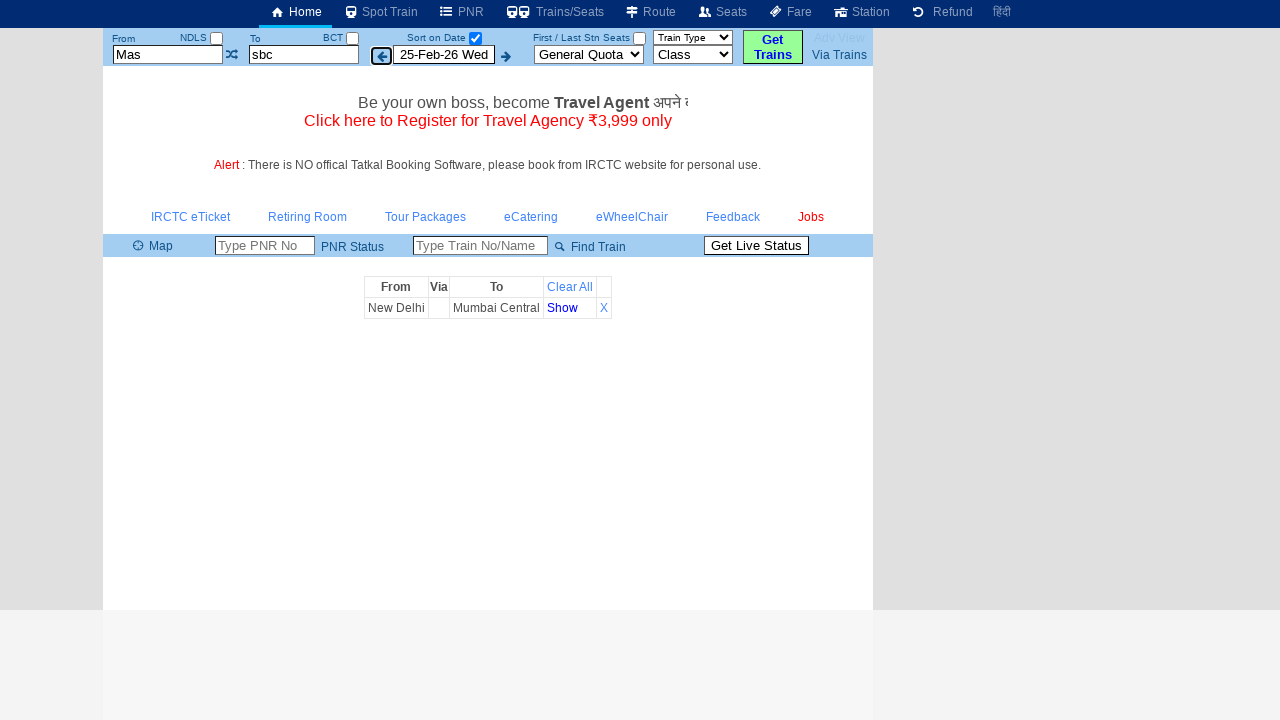

Clicked 'Sort on Date' checkbox to uncheck sorting by date at (436, 38) on xpath=//label[text()='Sort on Date' ]
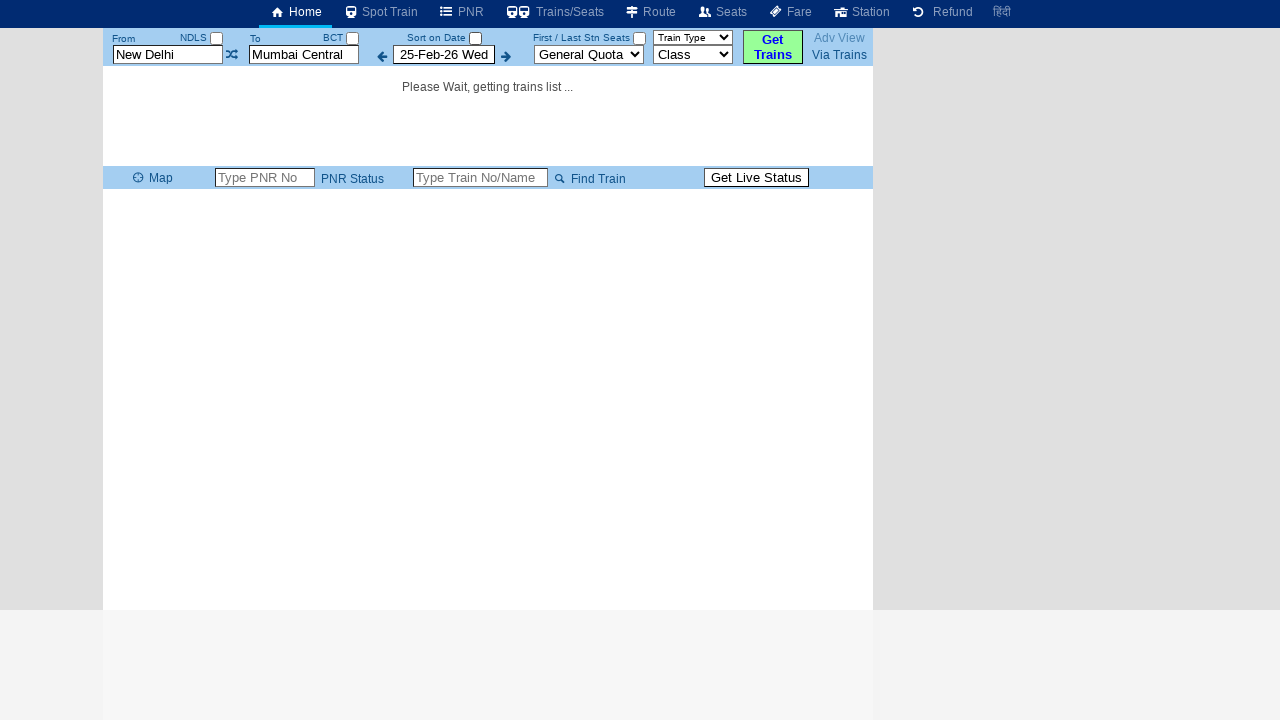

Waited 3 seconds for table to update after unchecking 'Sort on Date'
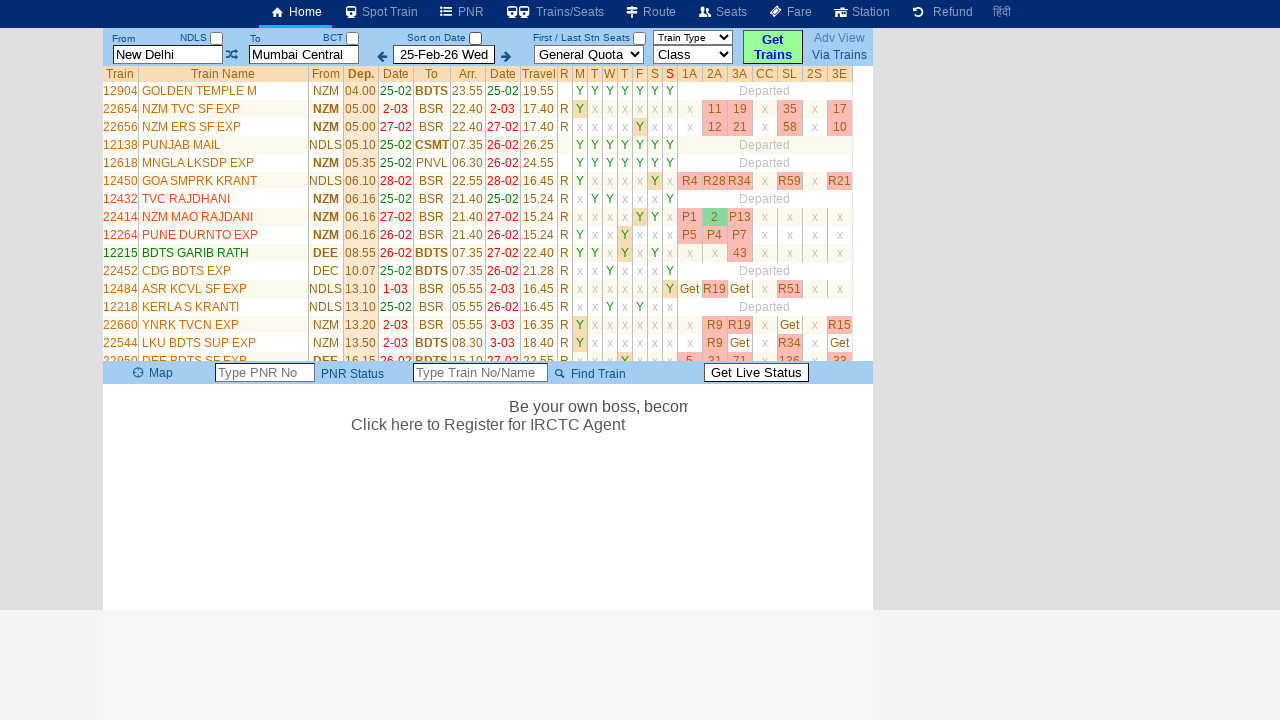

Located train results table and extracted all rows
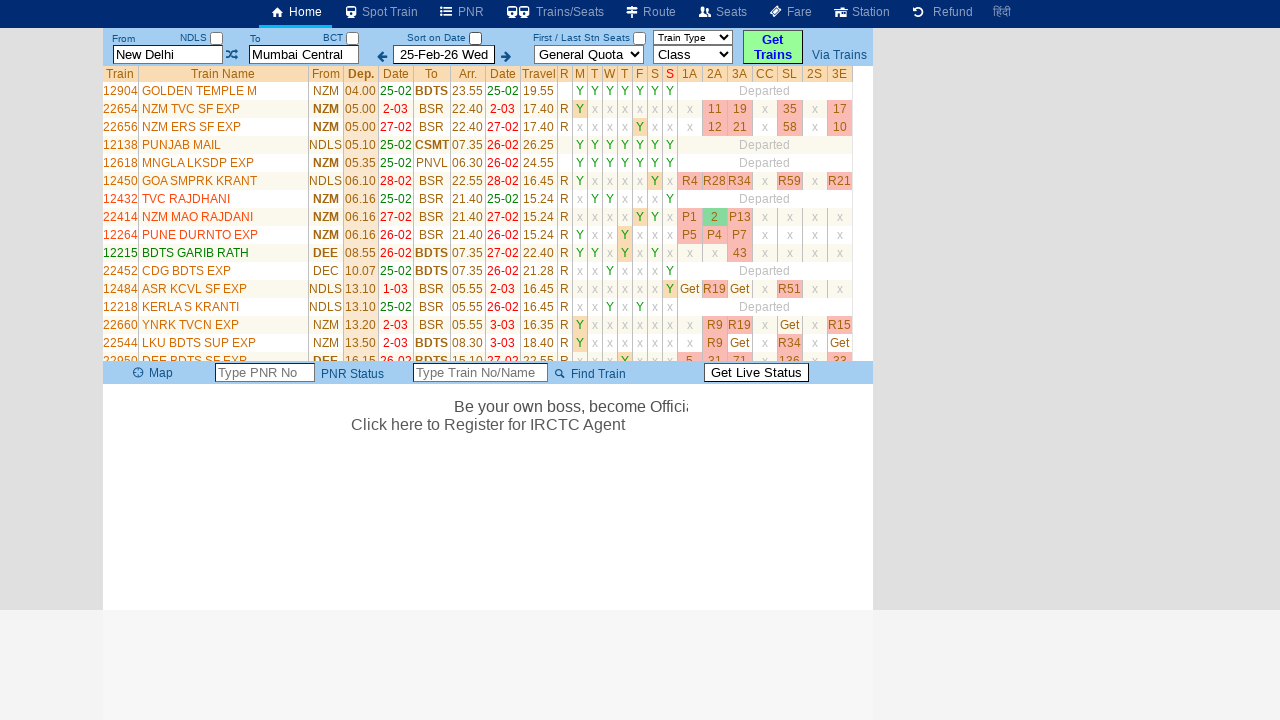

Extracted 34 train names from the table before sorting
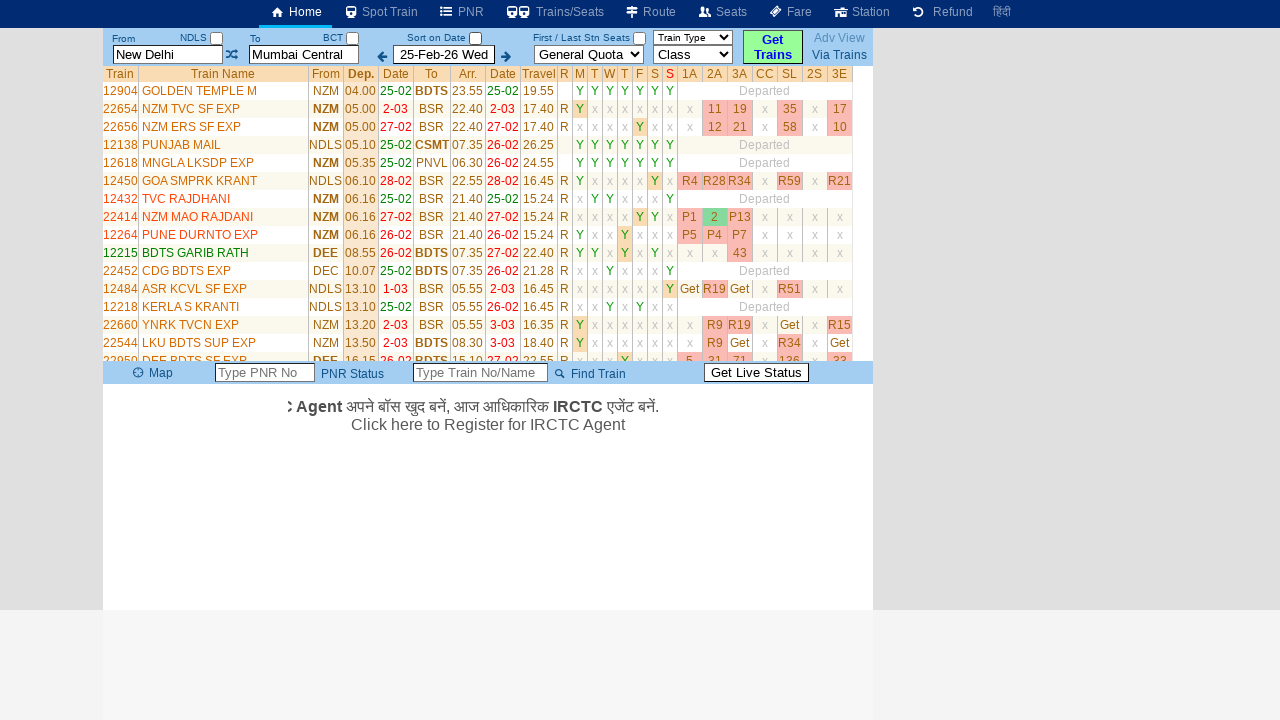

Clicked 'Train Name' column header to sort trains by name at (223, 74) on xpath=//a[text()='Train Name']
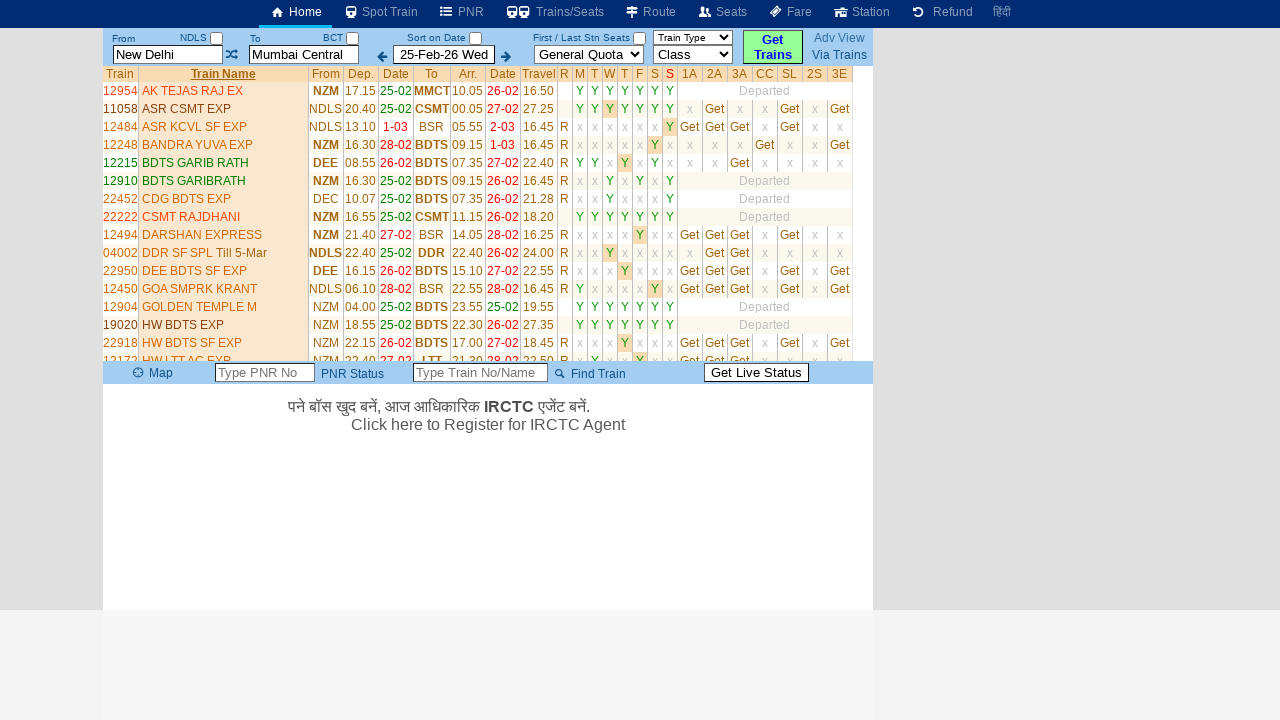

Waited 3 seconds for train sorting by name to complete
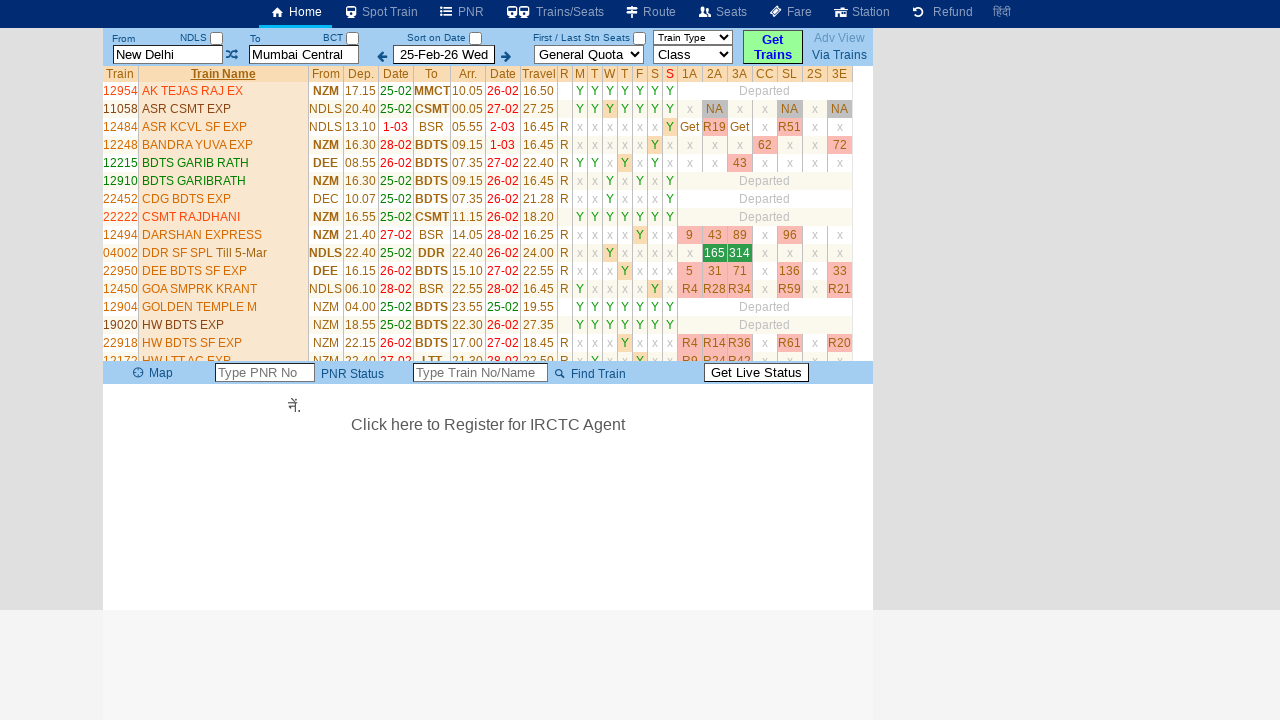

Located updated train results table after sorting
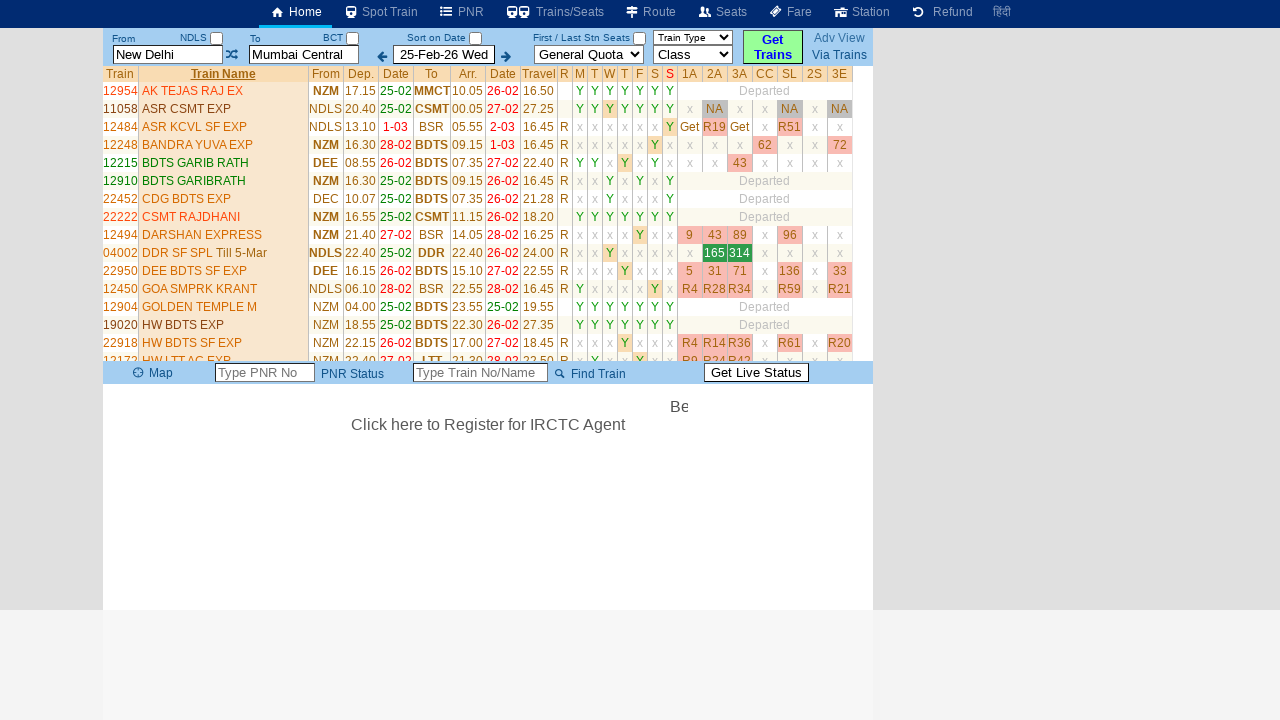

Confirmed sorted train list table is visible with train rows
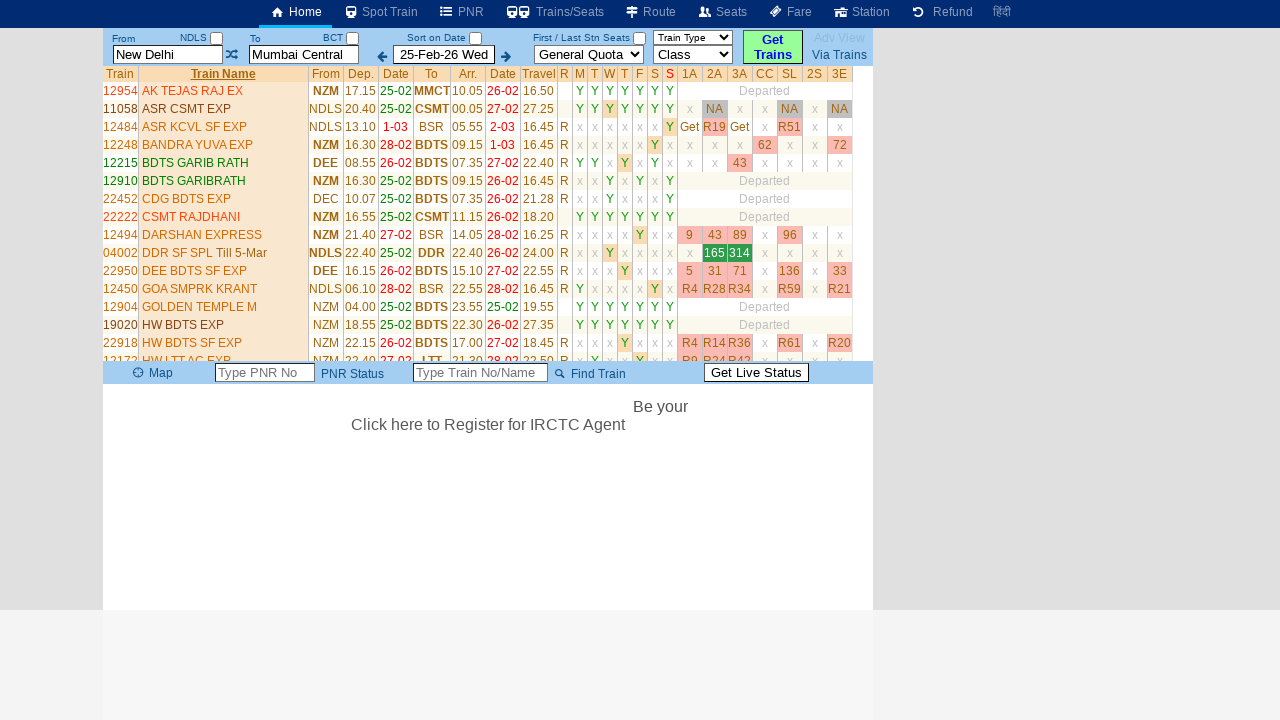

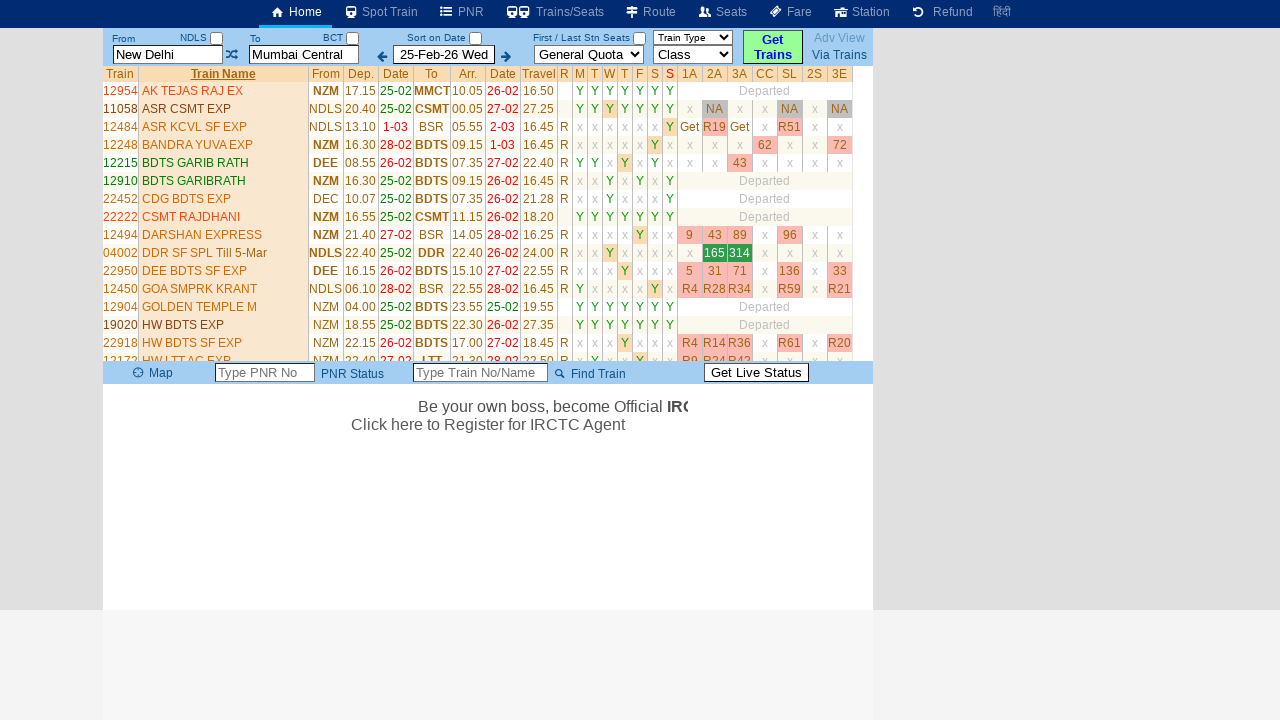